Tests search functionality on SeleniumBase documentation by searching for "SeleniumBase Commander", clicking on the result containing "Commander", and verifying the page title contains "GUI / Commander"

Starting URL: https://seleniumbase.io/help_docs/how_it_works/

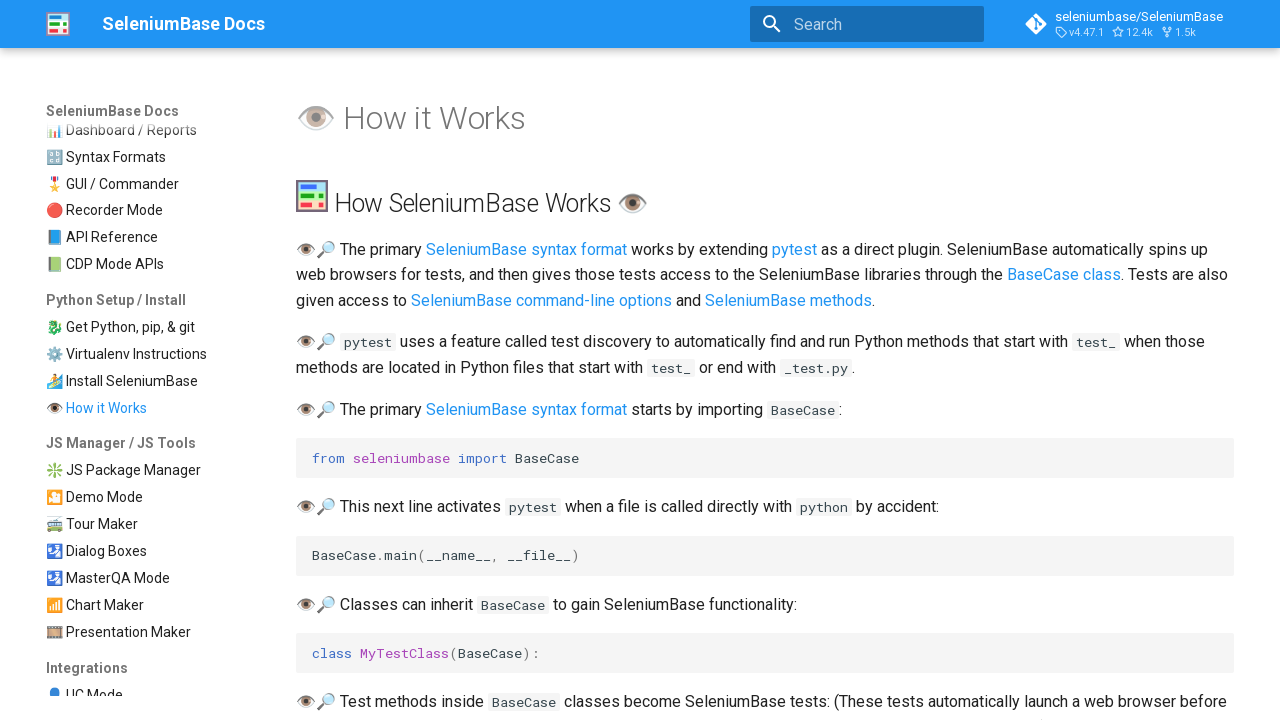

Filled search field with 'SeleniumBase Commander' on input[aria-label="Search"]
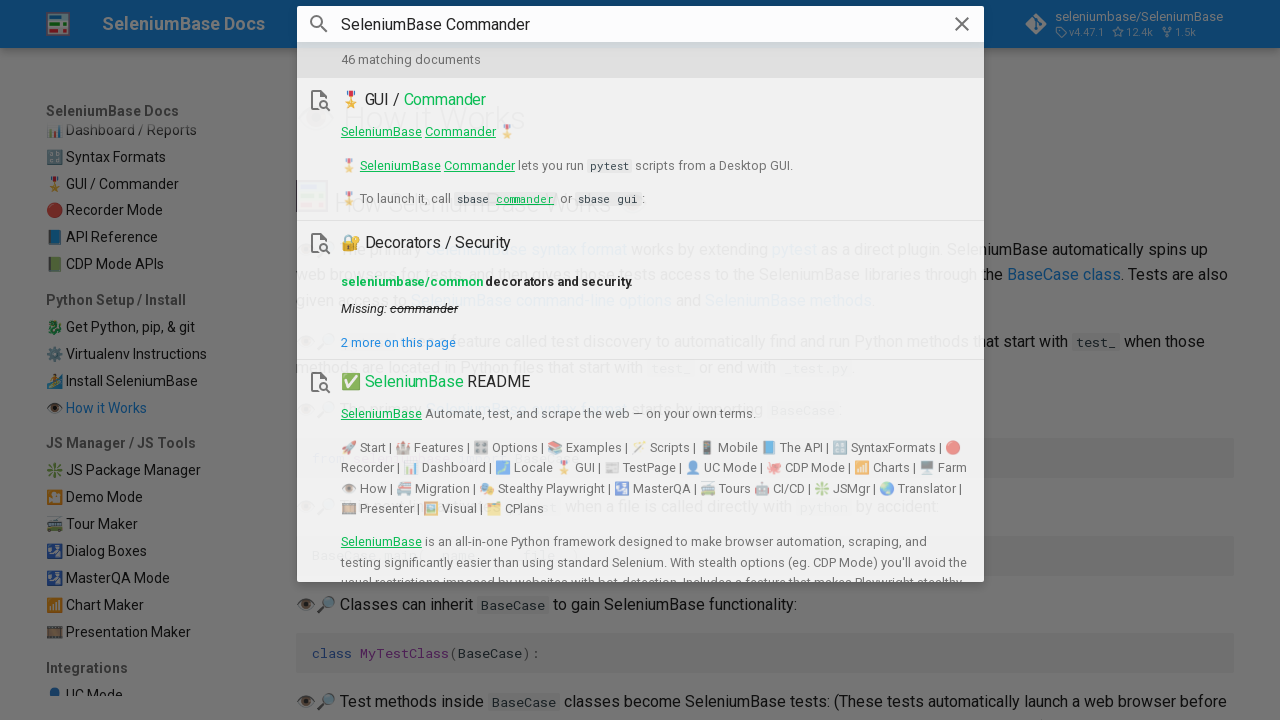

Clicked on search result containing 'Commander' at (444, 100) on mark:has-text("Commander")
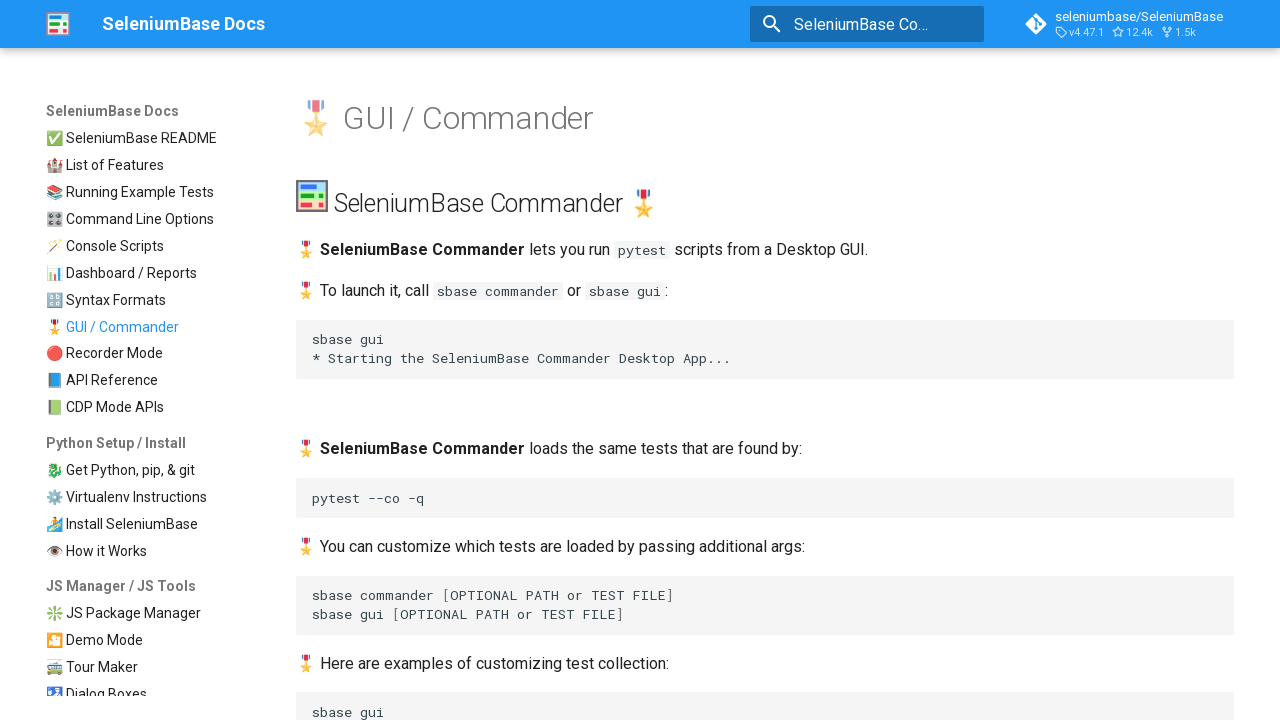

Verified page title contains 'GUI / Commander'
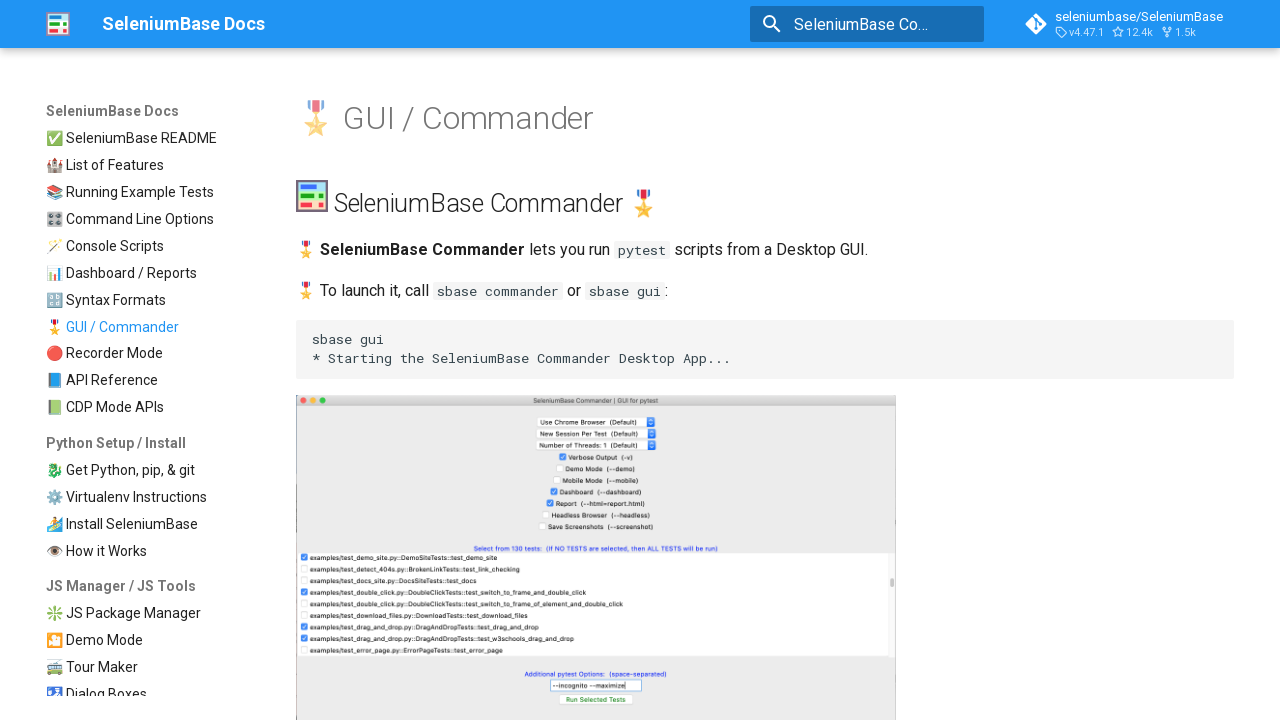

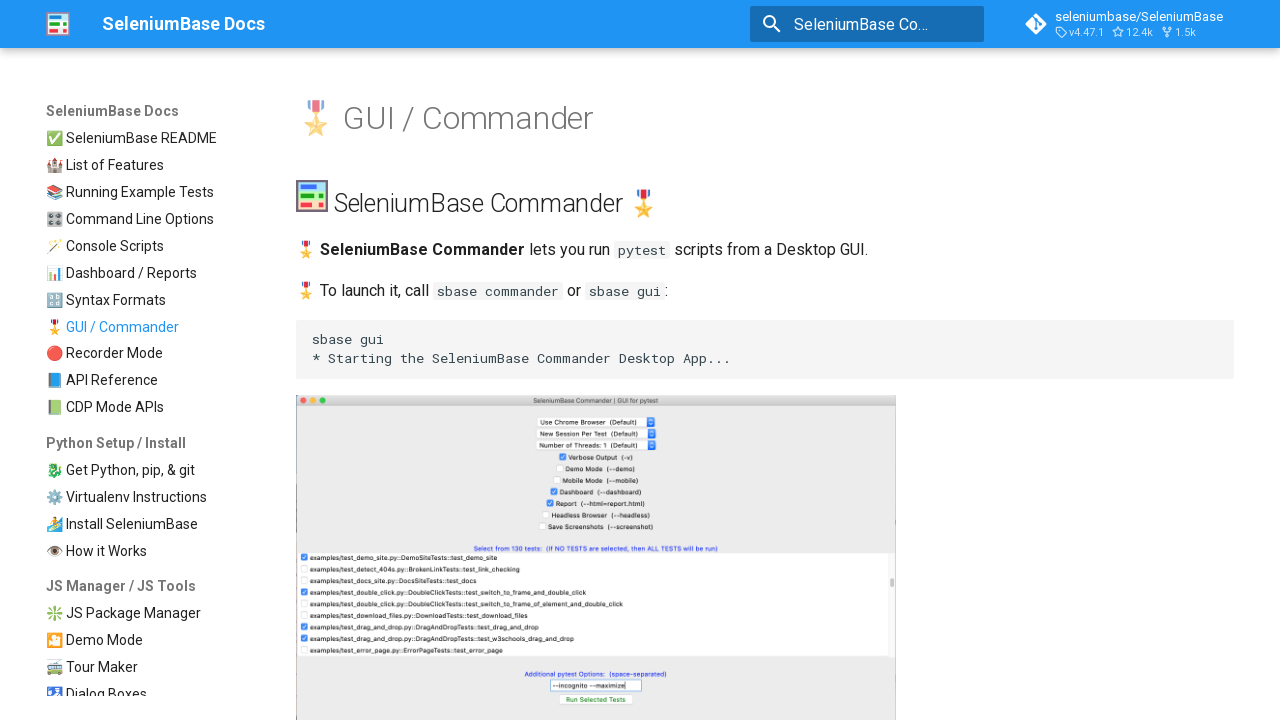